Tests that new todo items are appended to the bottom of the list and the counter displays correctly

Starting URL: https://demo.playwright.dev/todomvc

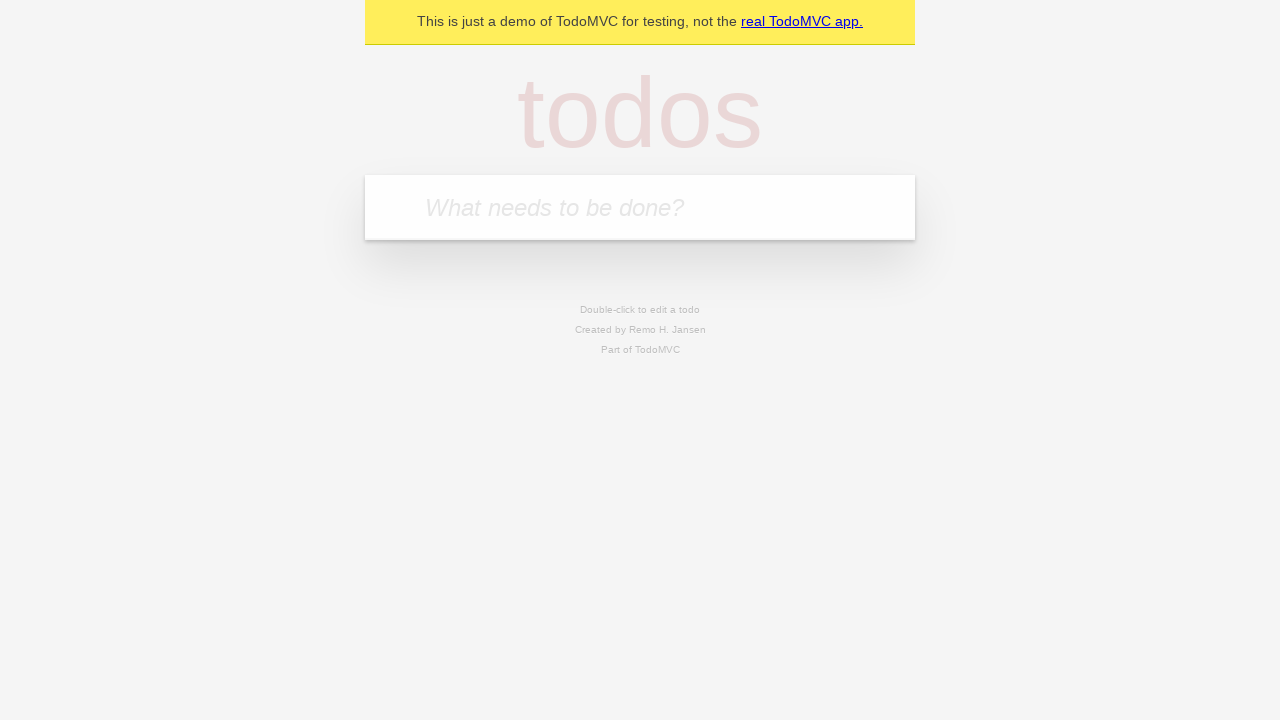

Located the 'What needs to be done?' input field
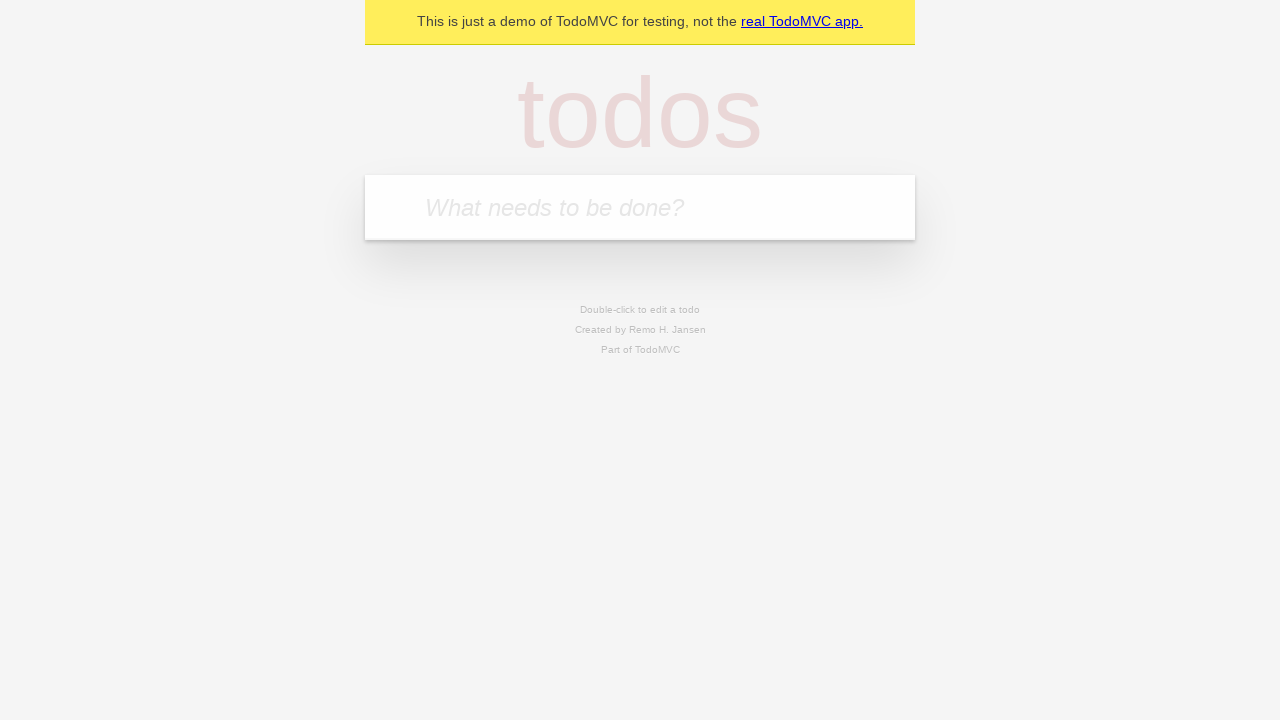

Filled input with 'buy some cheese' on internal:attr=[placeholder="What needs to be done?"i]
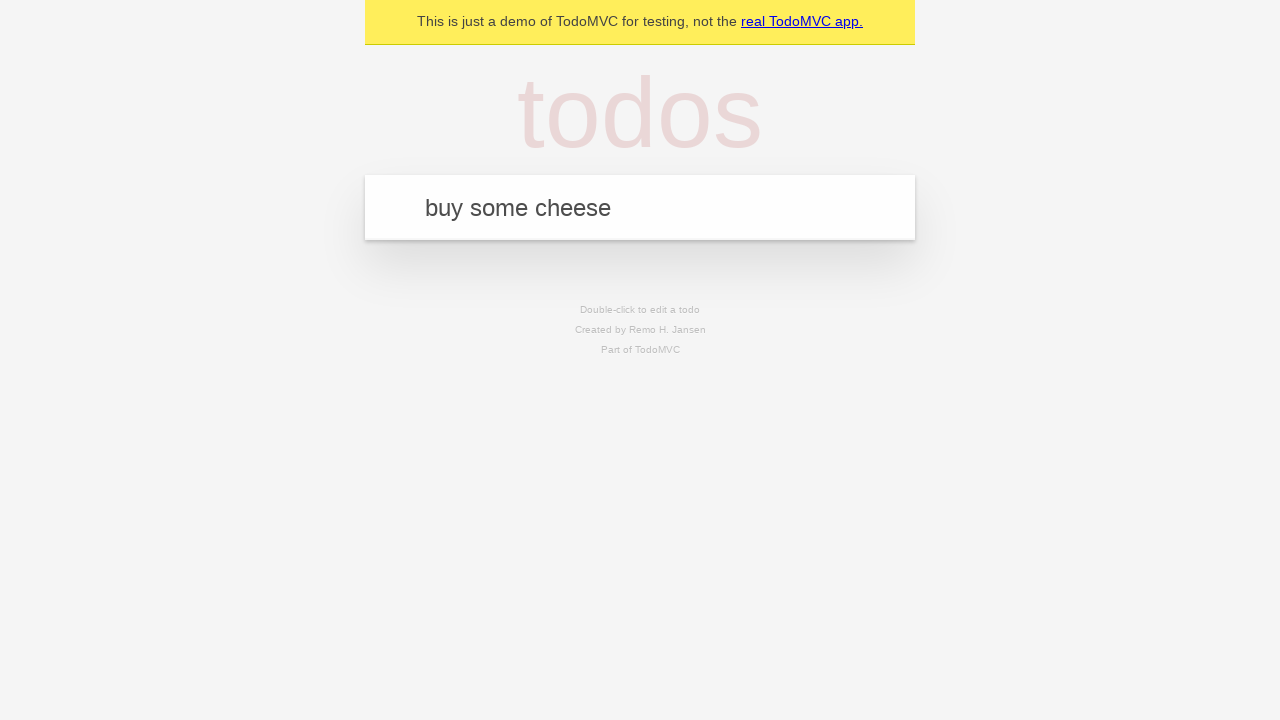

Pressed Enter to add first todo item on internal:attr=[placeholder="What needs to be done?"i]
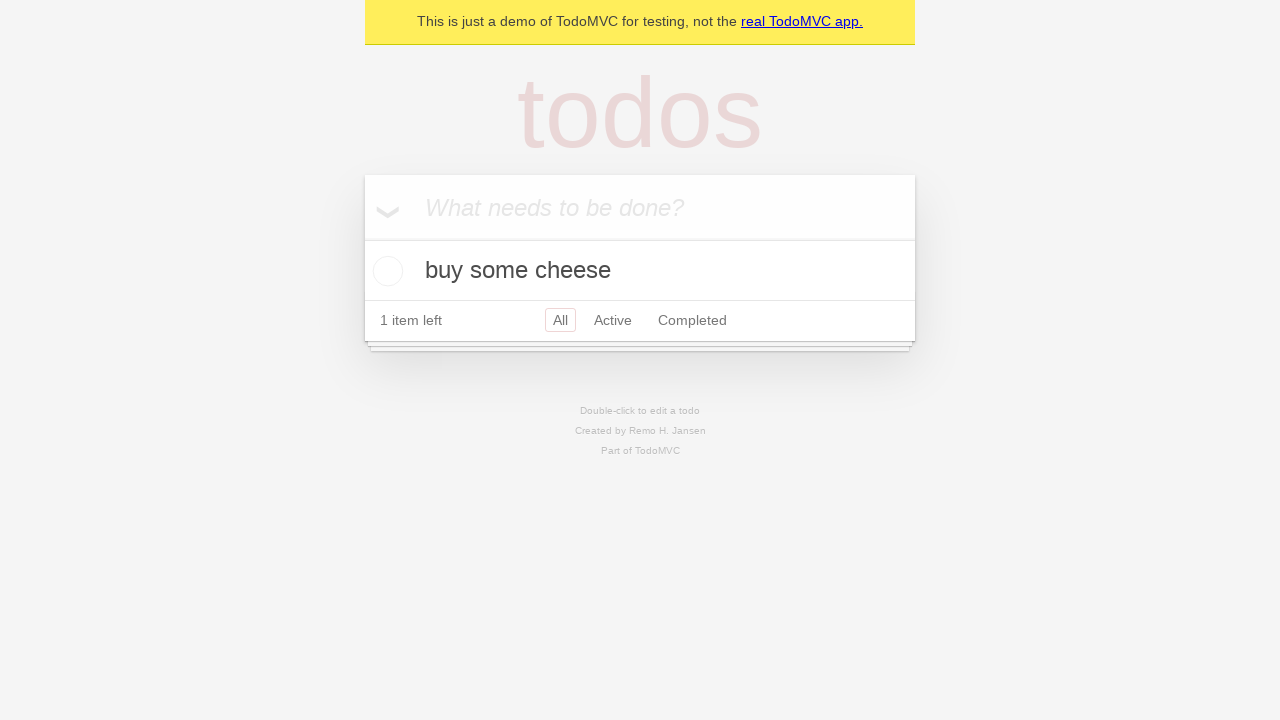

Filled input with 'feed the cat' on internal:attr=[placeholder="What needs to be done?"i]
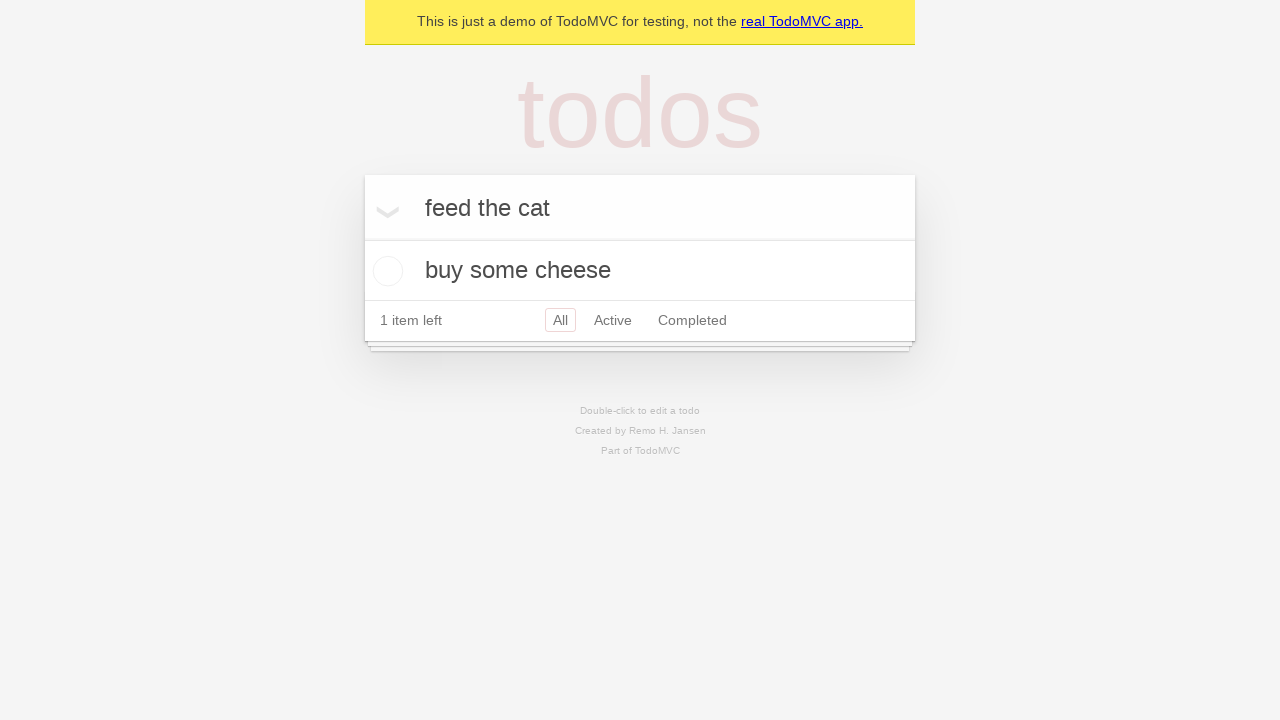

Pressed Enter to add second todo item on internal:attr=[placeholder="What needs to be done?"i]
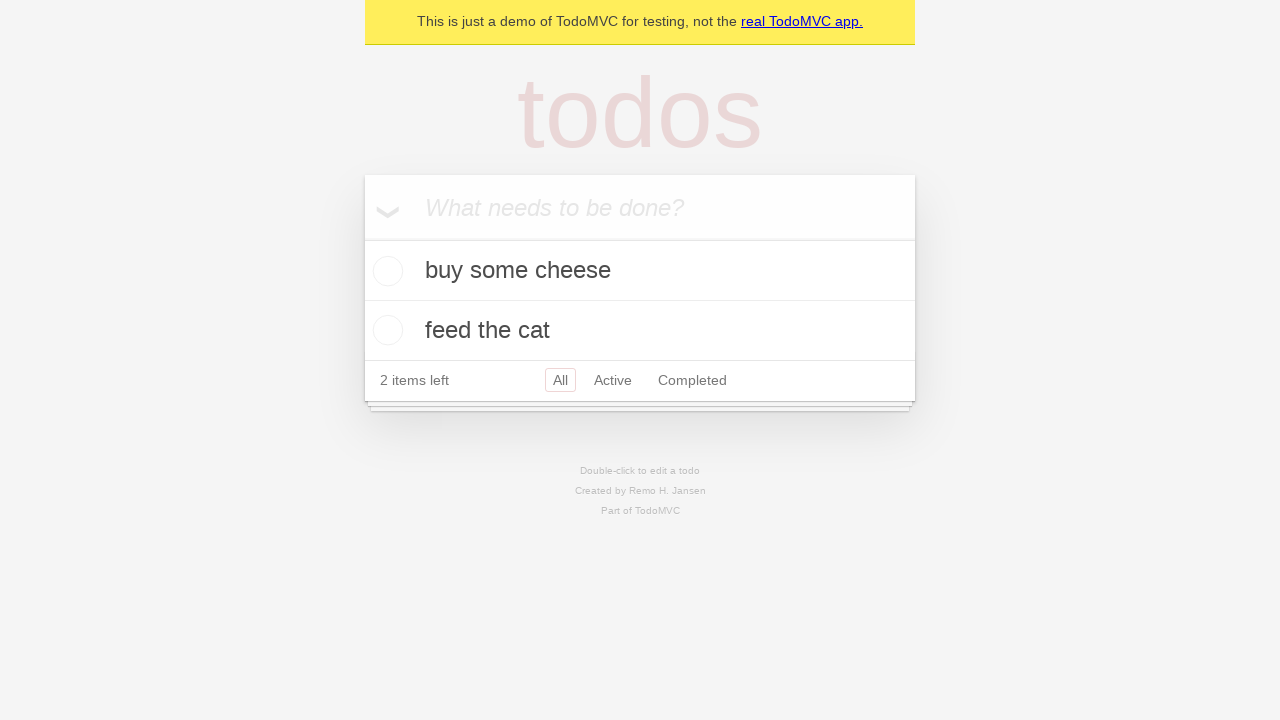

Filled input with 'book a doctors appointment' on internal:attr=[placeholder="What needs to be done?"i]
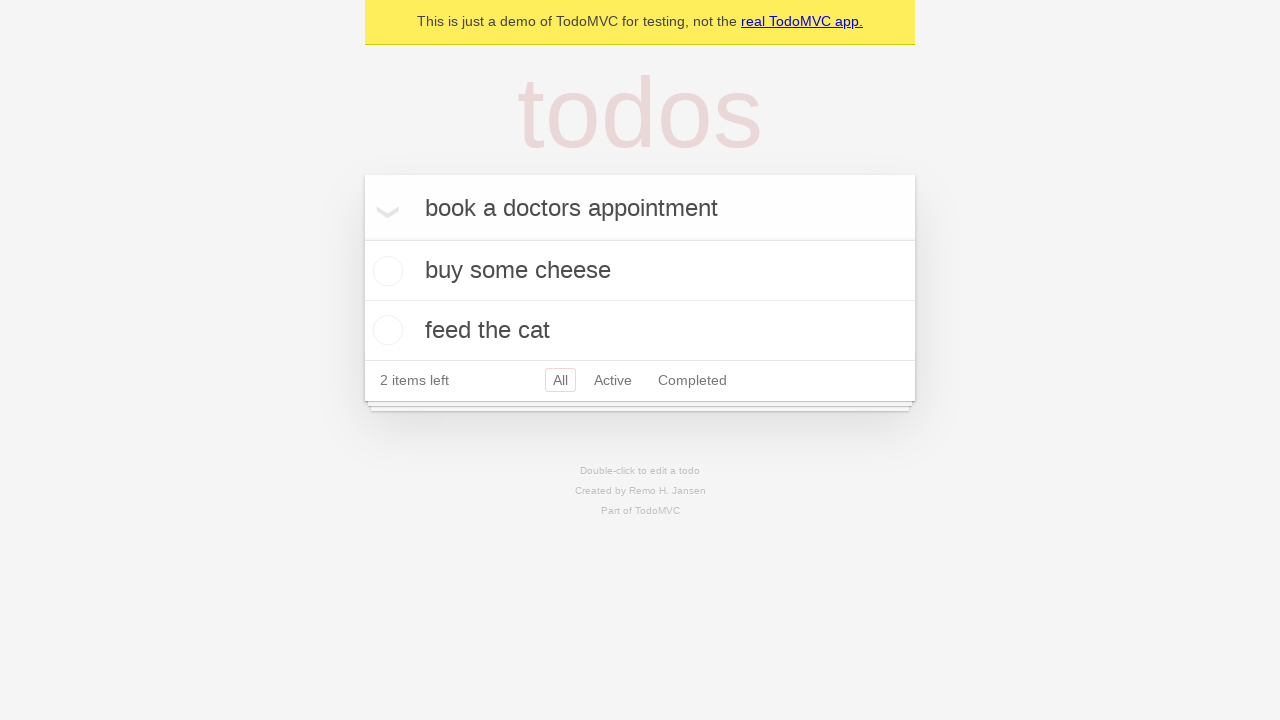

Pressed Enter to add third todo item on internal:attr=[placeholder="What needs to be done?"i]
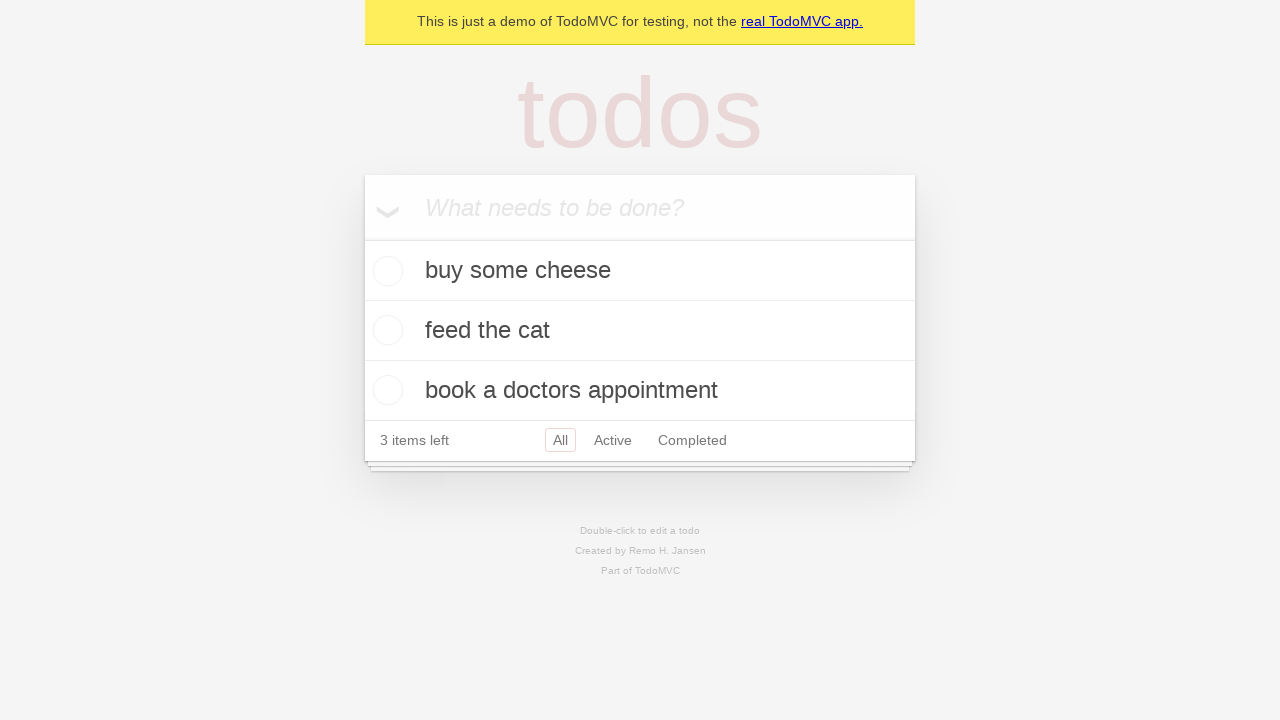

Verified all 3 todo items appear and counter displays '3 items left'
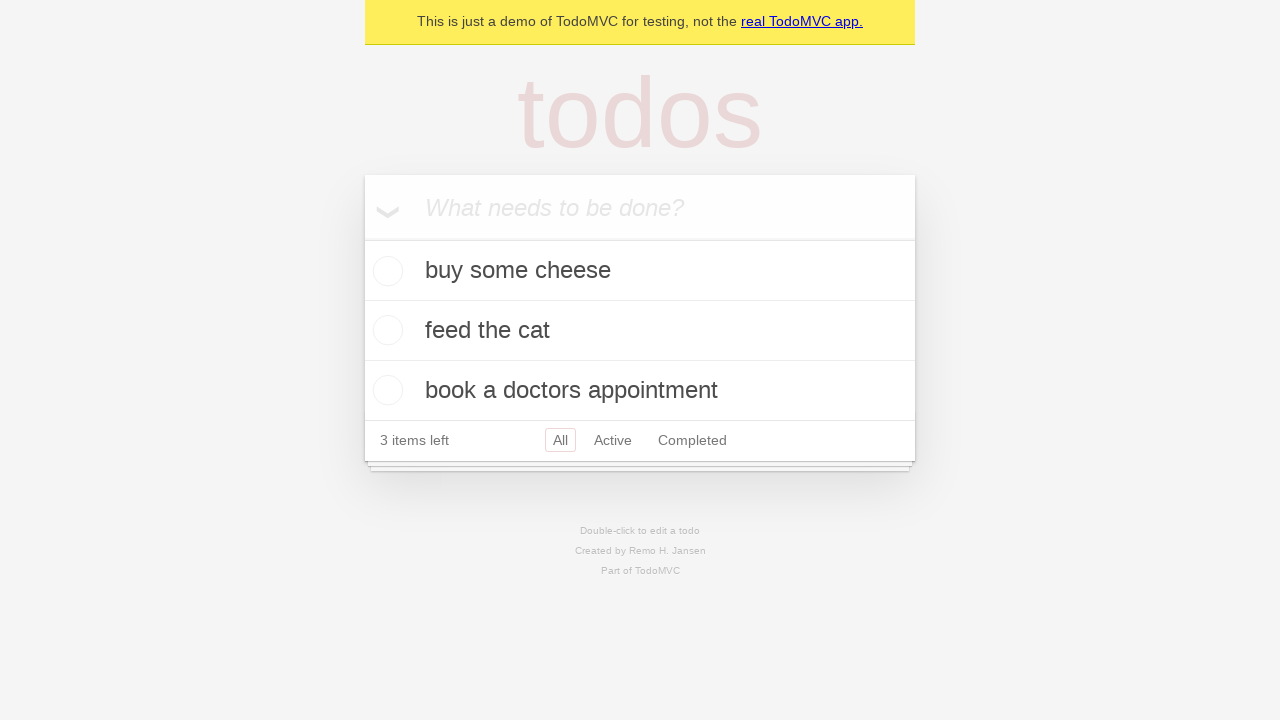

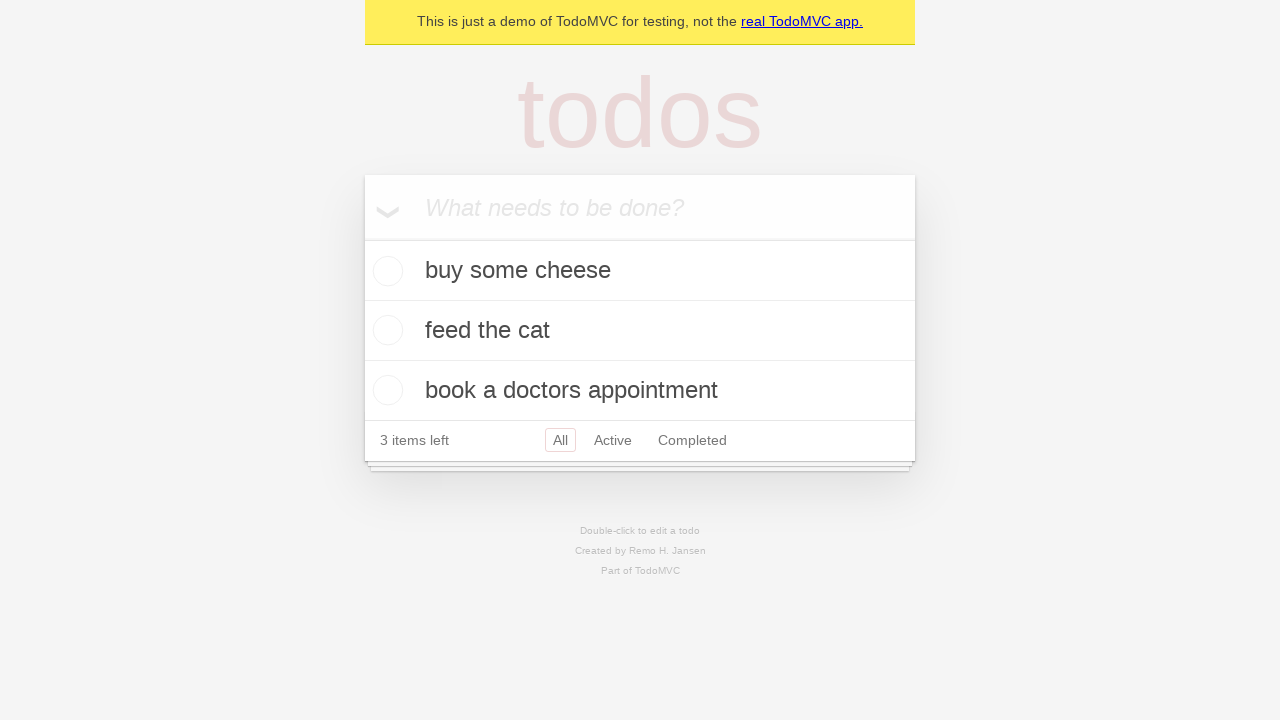